Tests various link functionalities including navigation, finding link destinations, and checking for broken links on a test page

Starting URL: https://leafground.com/link.xhtml

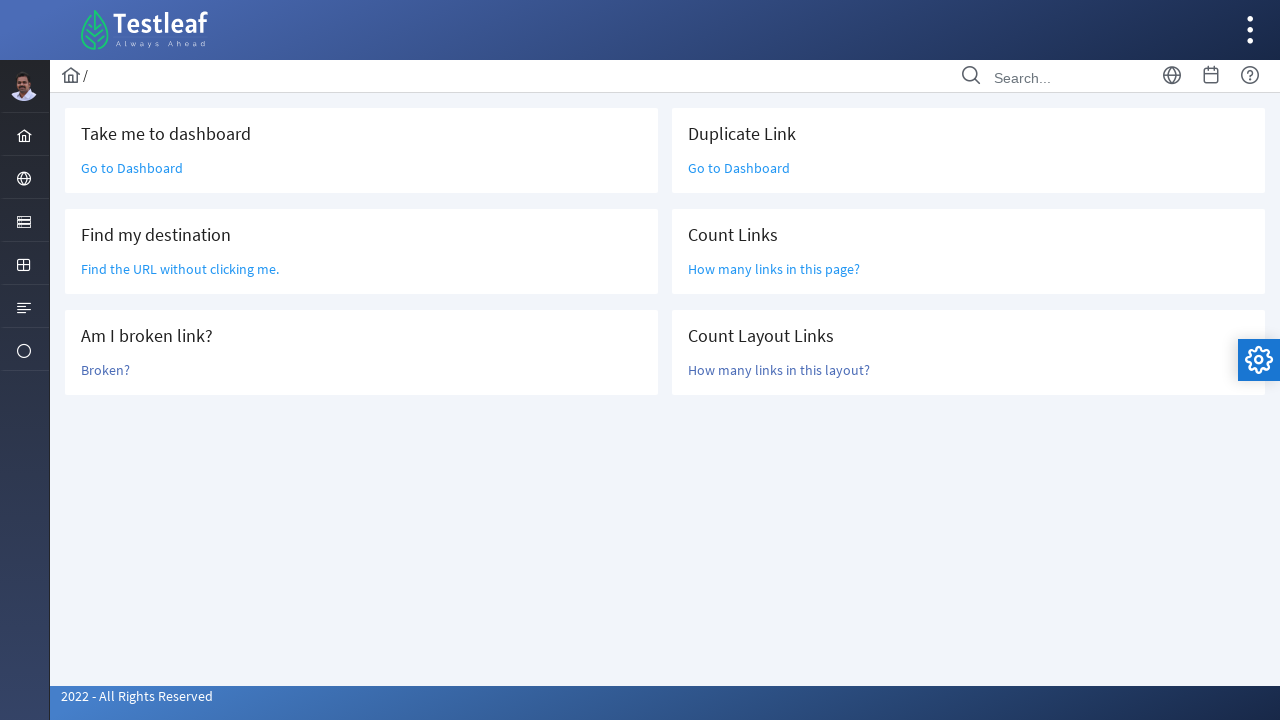

Clicked 'Go to Dashboard' link at (132, 168) on text=Go to Dashboard
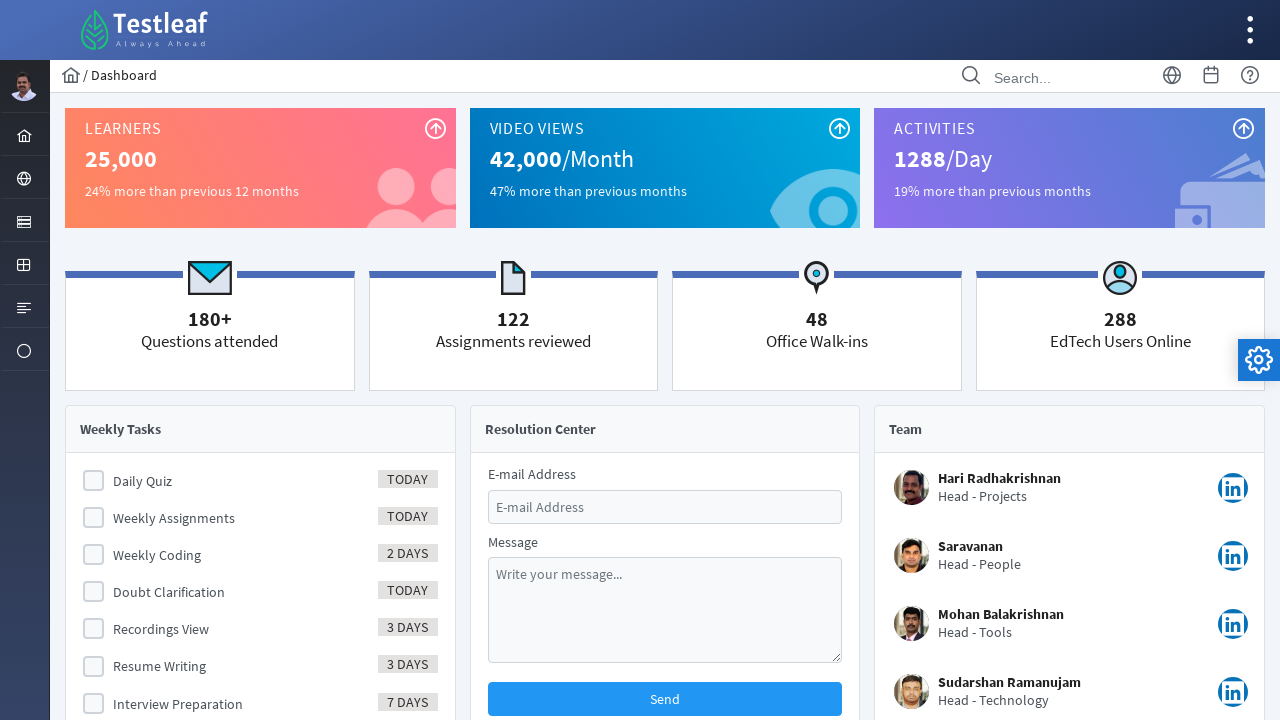

Navigated back from dashboard
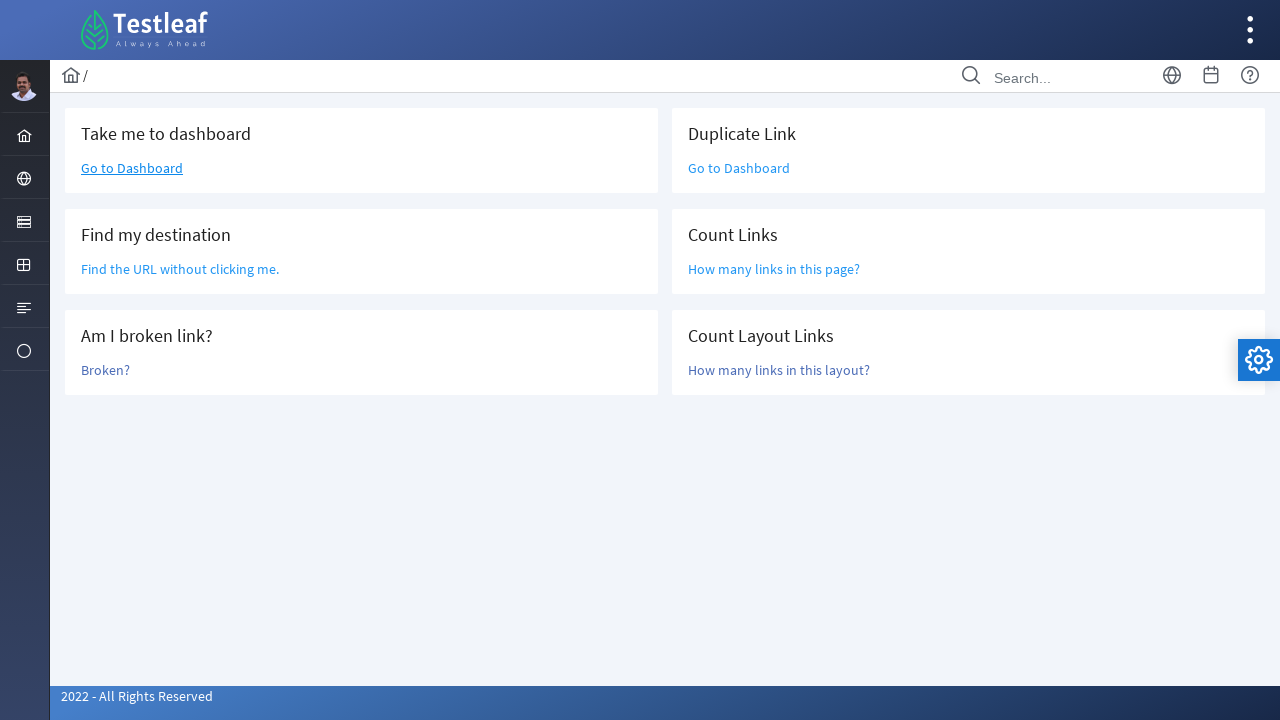

Located 'Find the URL' link element
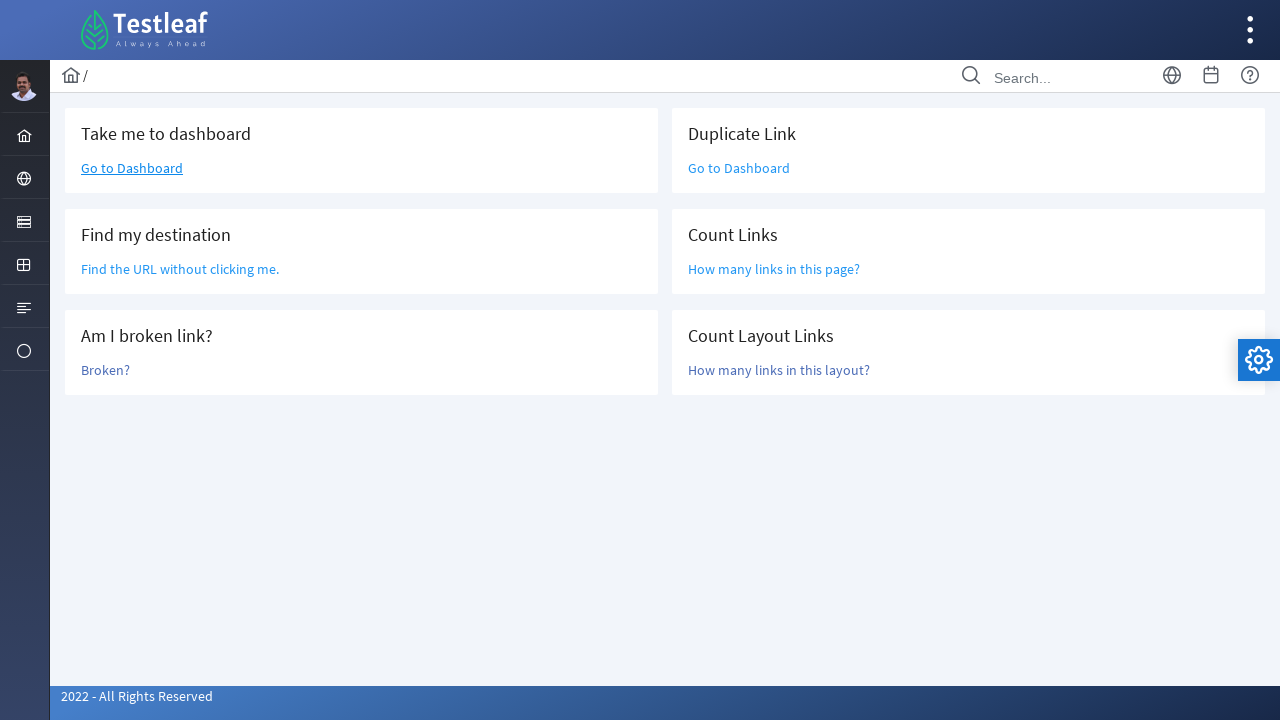

Retrieved href attribute: /grid.xhtml
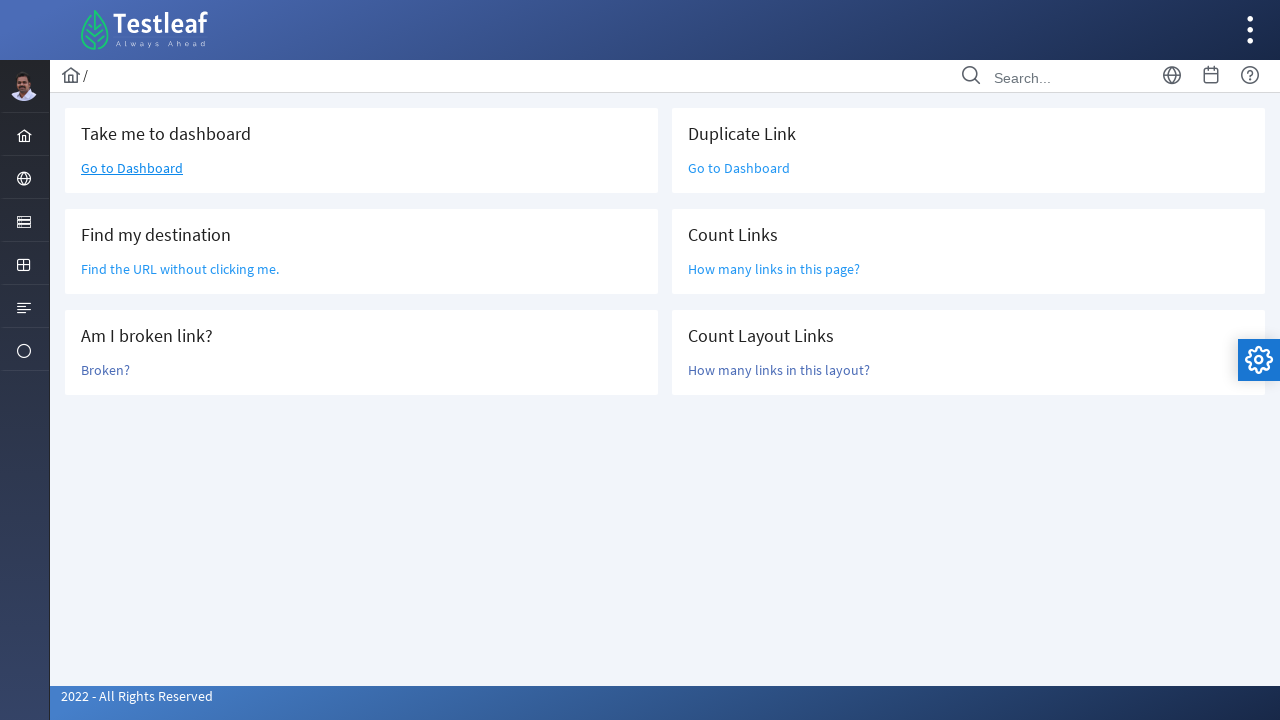

Clicked on 'broken?' link to test for broken link at (106, 370) on text=broken?
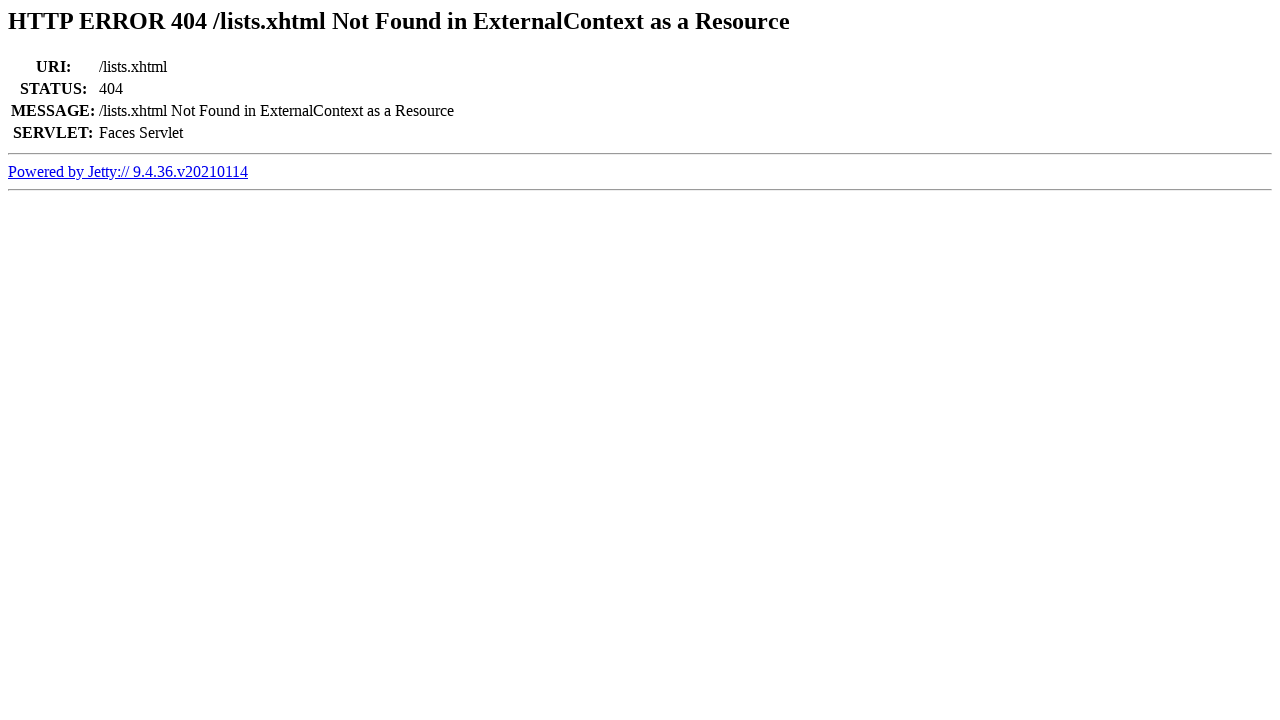

Retrieved page title: Error 404 /lists.xhtml Not Found in ExternalContext as a Resource
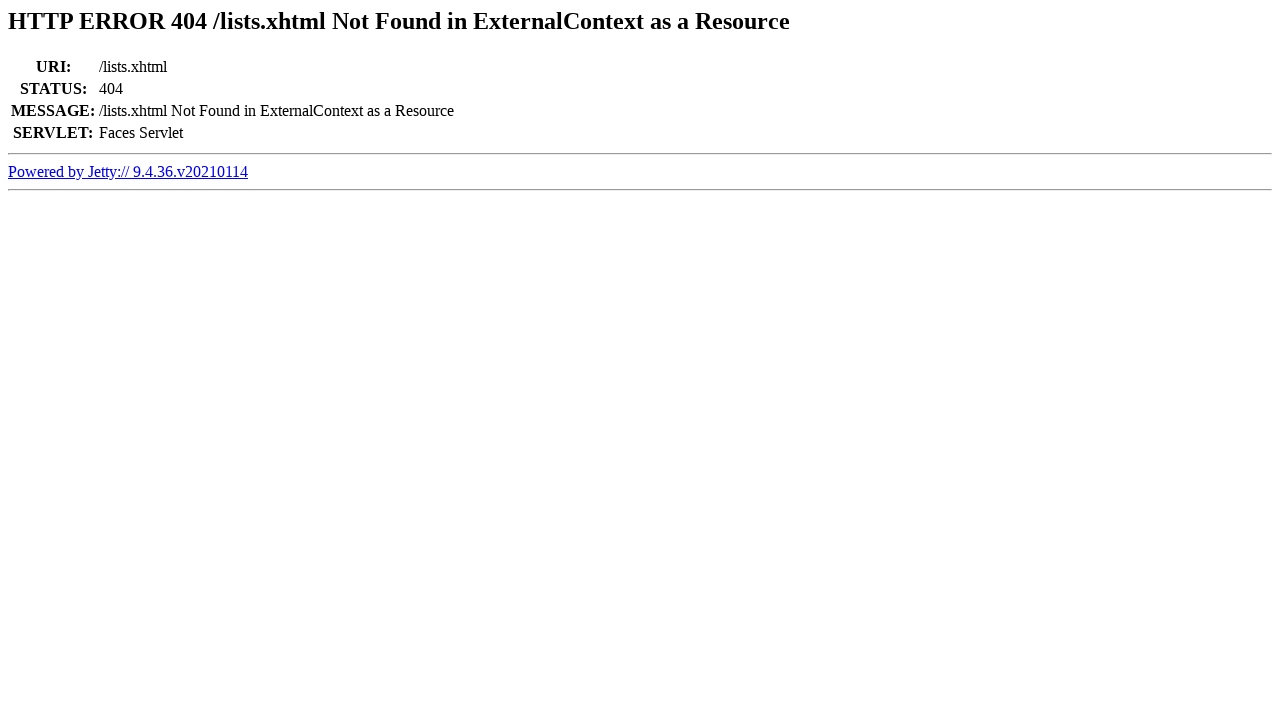

Confirmed: Link is broken (404 page detected)
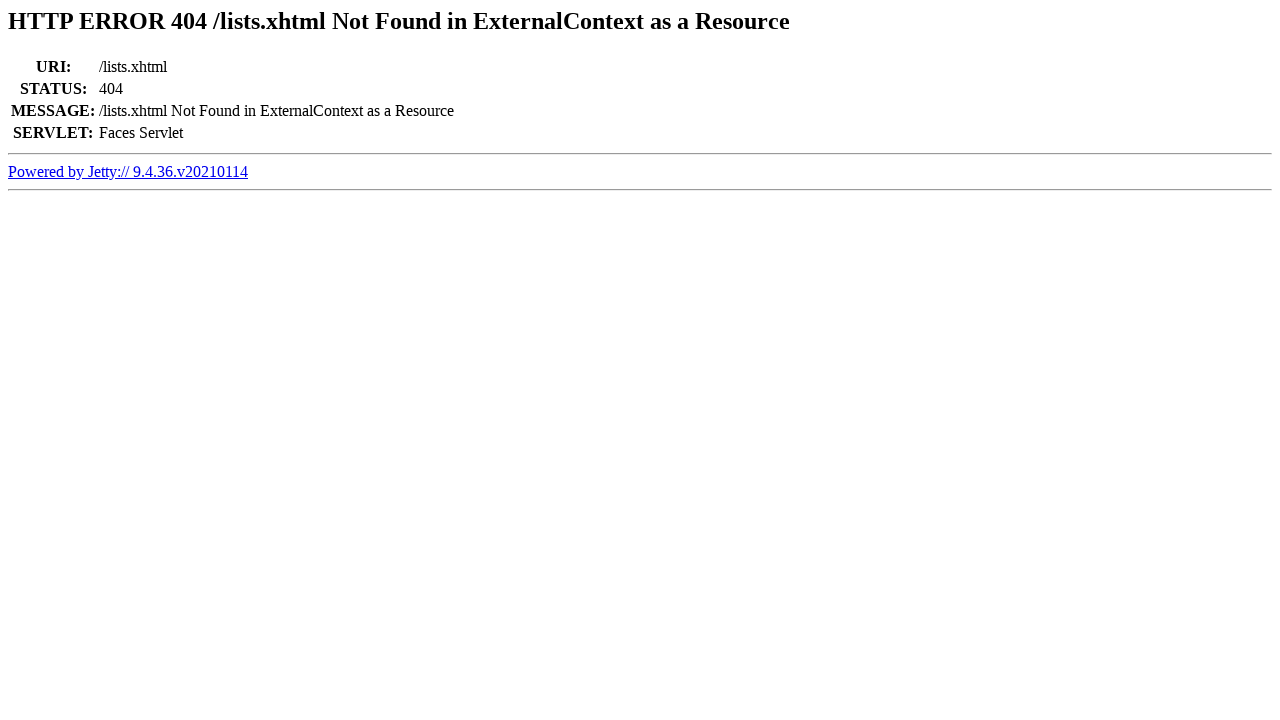

Navigated back to original link test page
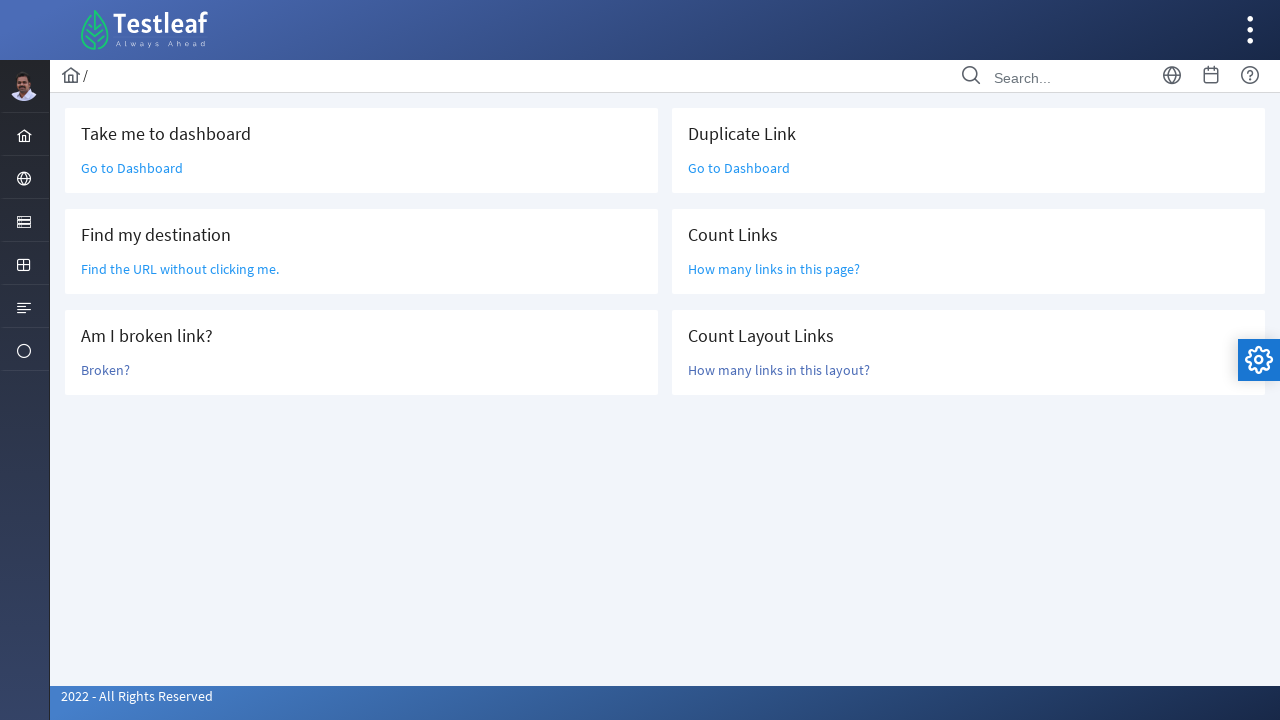

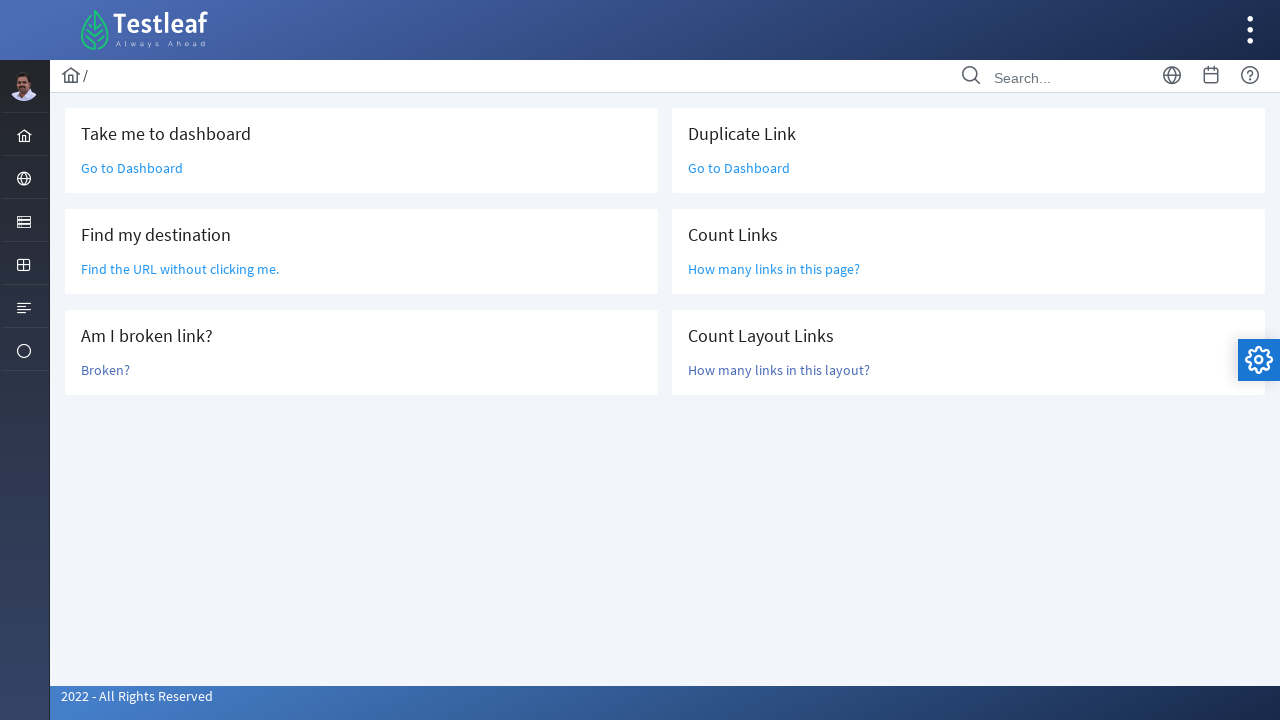